Navigates to a blog post about Selenium Actions and hovers over the Products menu element

Starting URL: https://testsigma.com/blog/action-class-in-selenium/

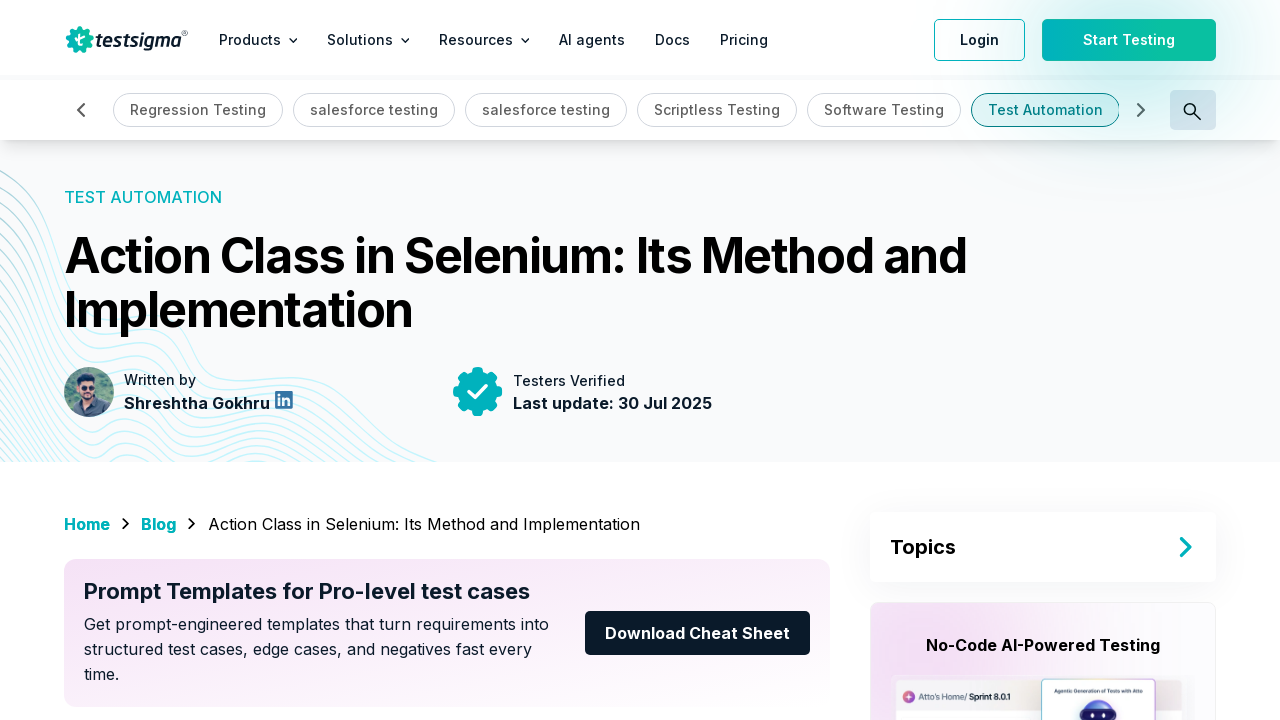

Navigated to blog post about Selenium Actions
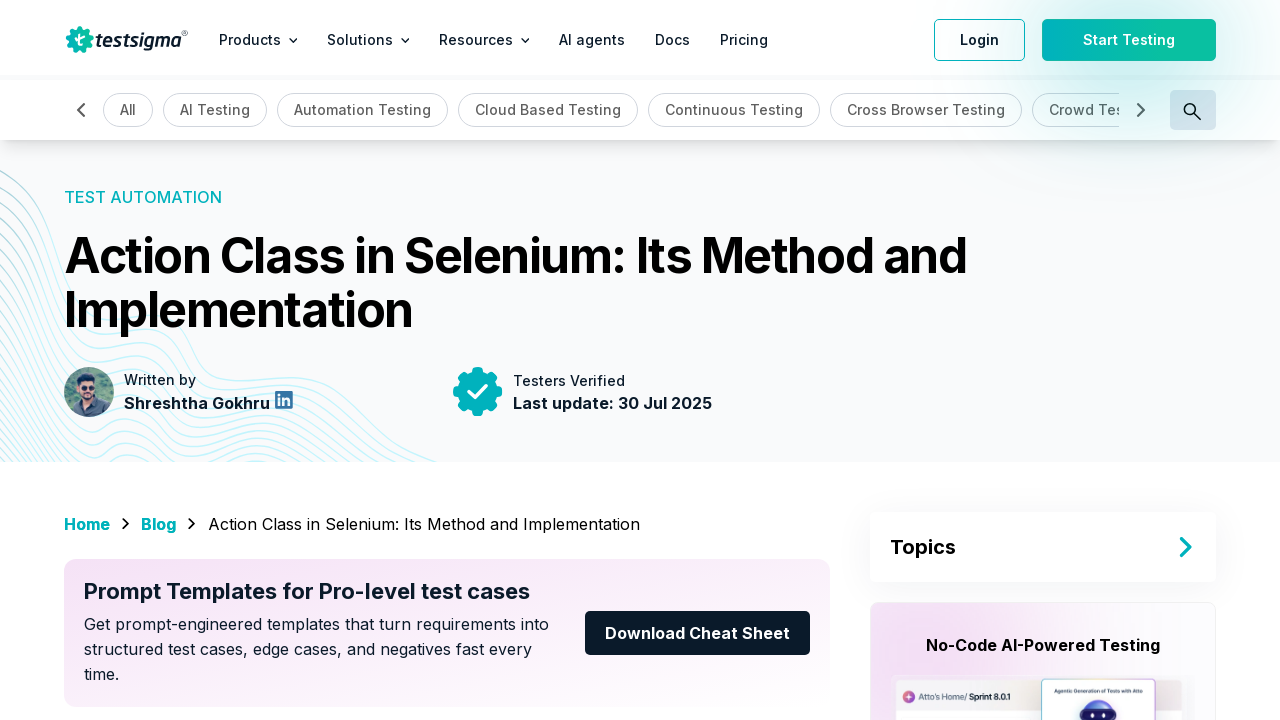

Located Products menu element
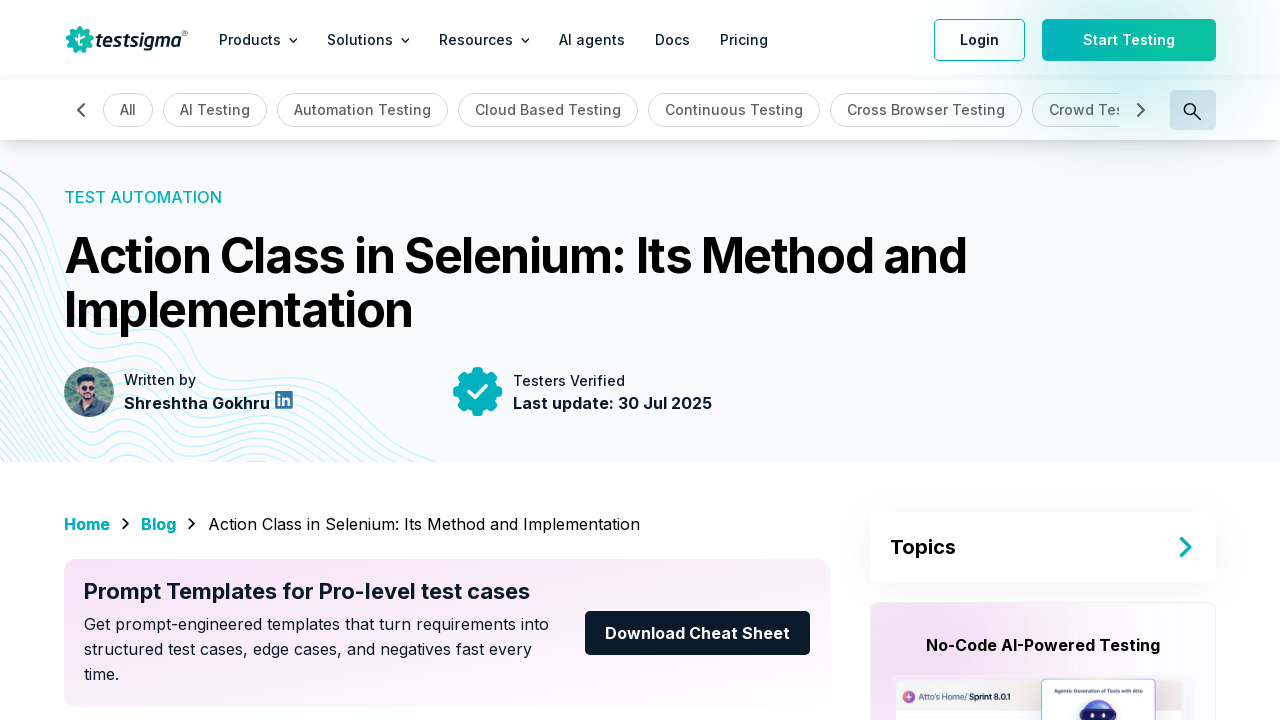

Hovered over Products menu element at (250, 40) on xpath=//p[normalize-space()='Products']
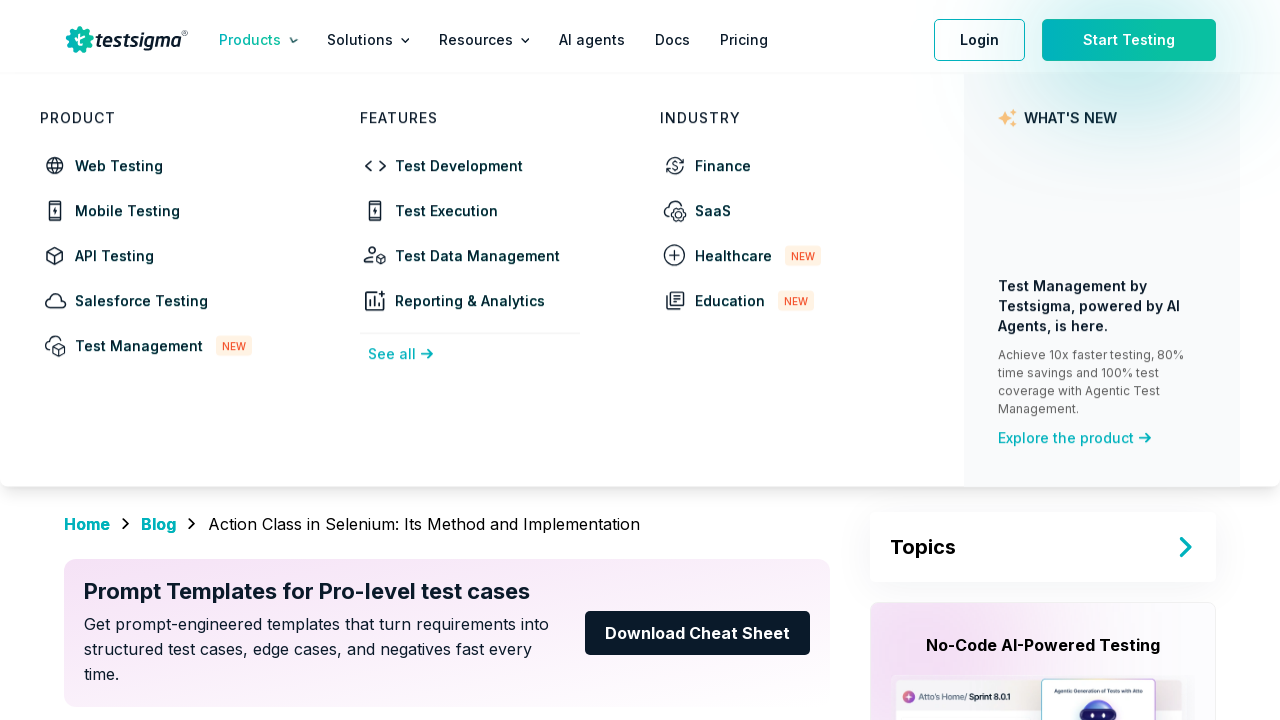

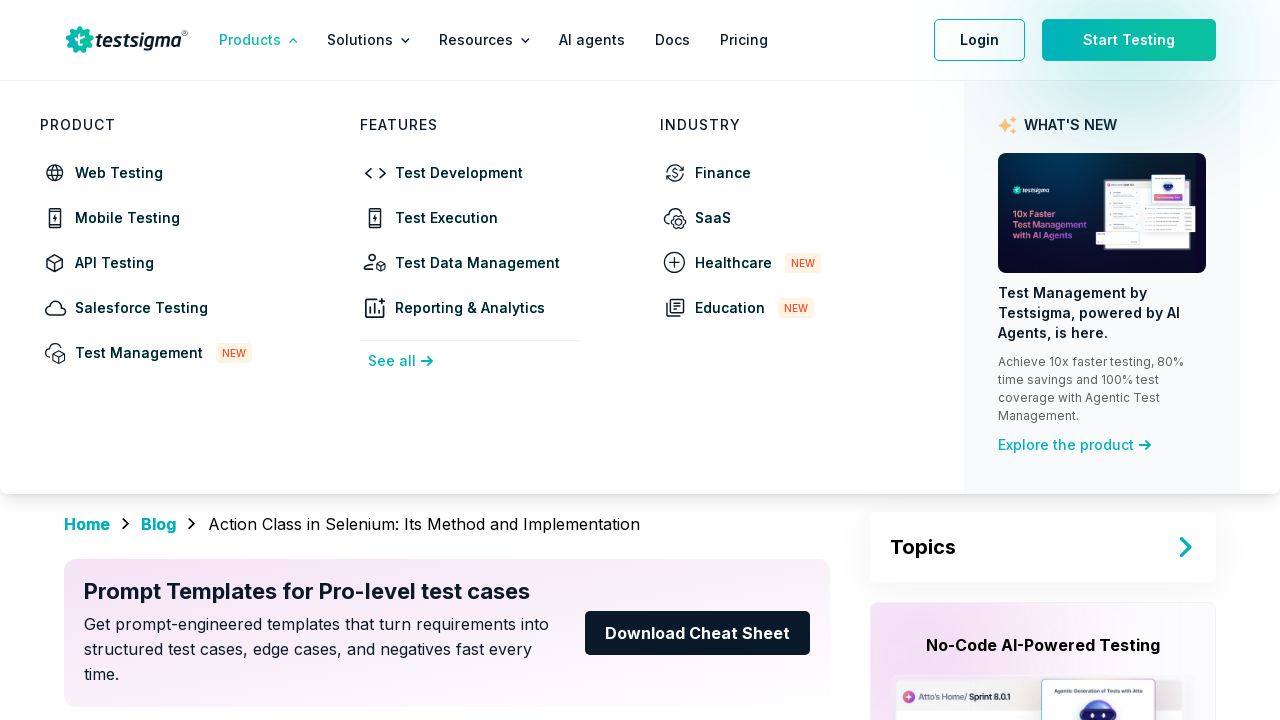